Tests JavaScript alert handling by clicking a button that triggers a prompt alert, entering text into the prompt, and dismissing it

Starting URL: https://the-internet.herokuapp.com/javascript_alerts

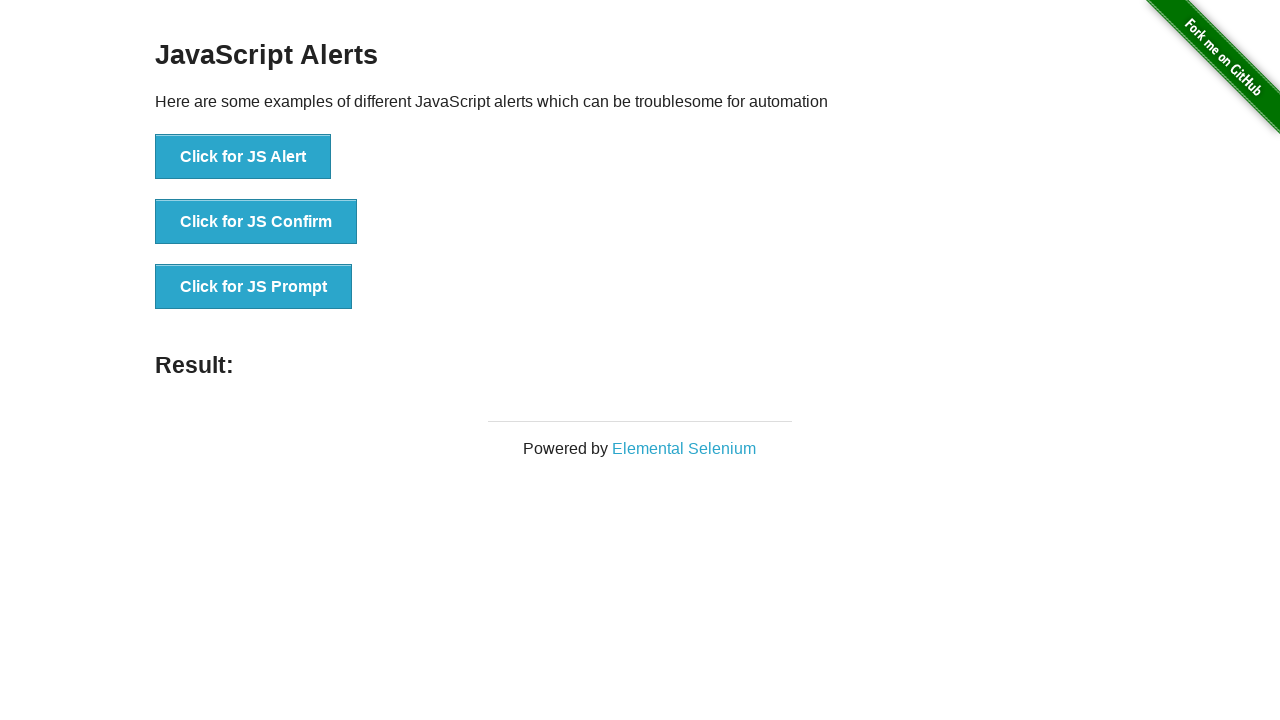

Set up dialog handler to accept JS prompt with text 'welcome'
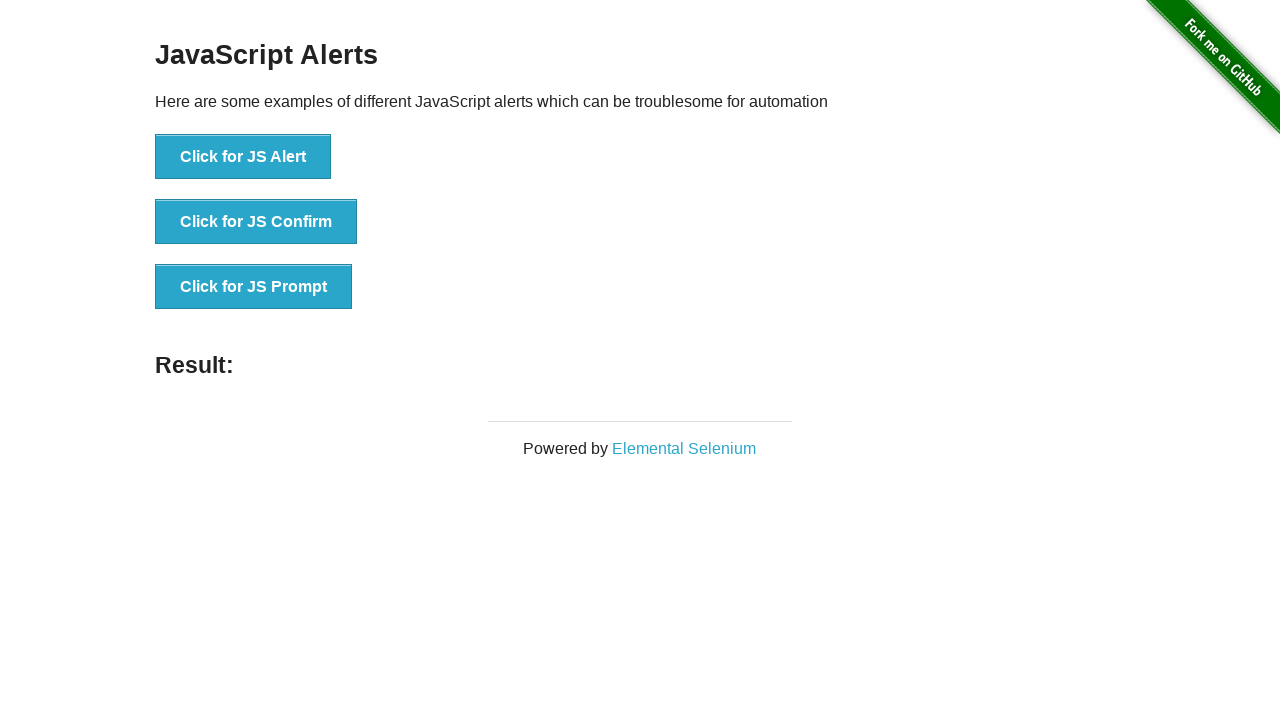

Clicked button to trigger JS prompt alert at (254, 287) on xpath=//button[normalize-space()='Click for JS Prompt']
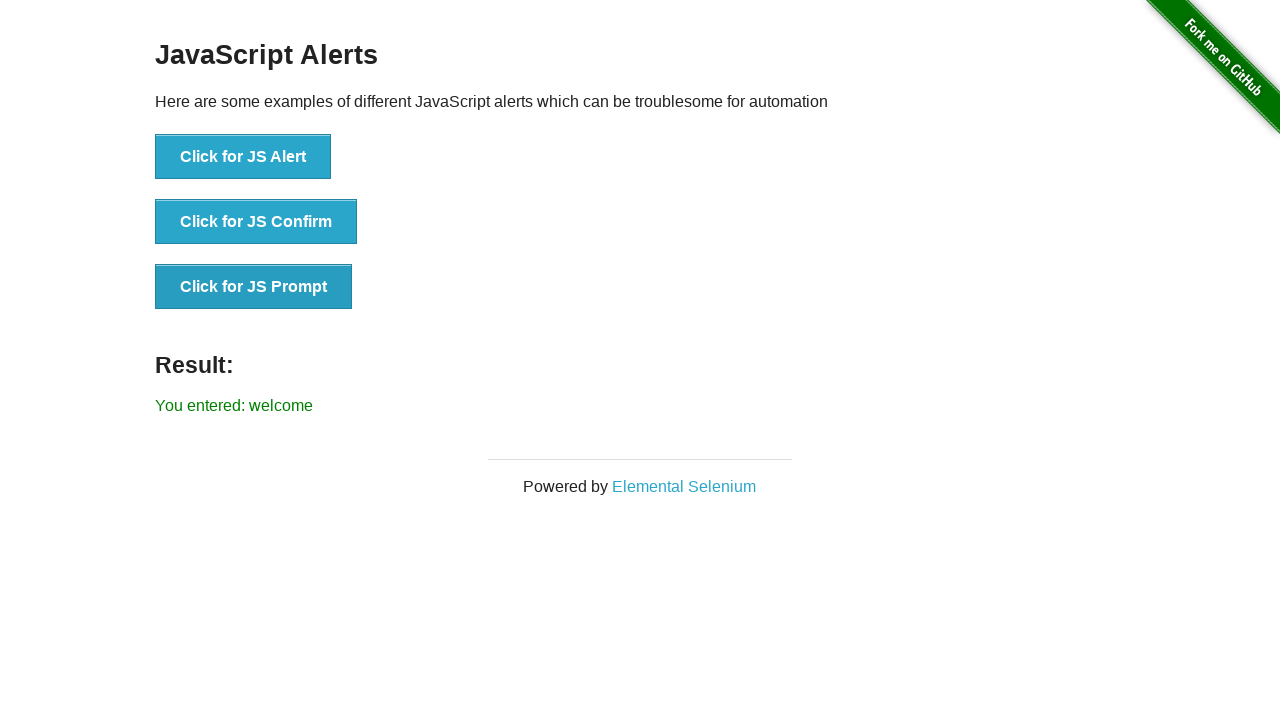

Waited for dialog to be handled and page to update
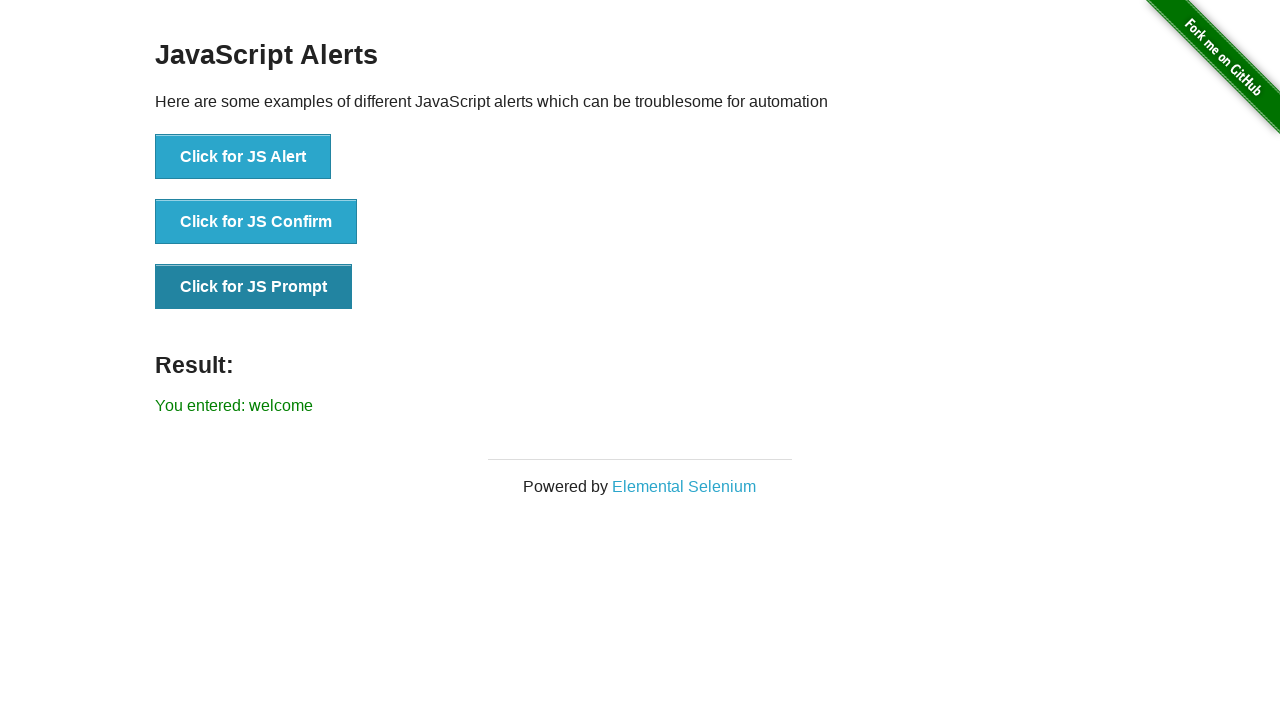

Result element loaded, confirming prompt was processed
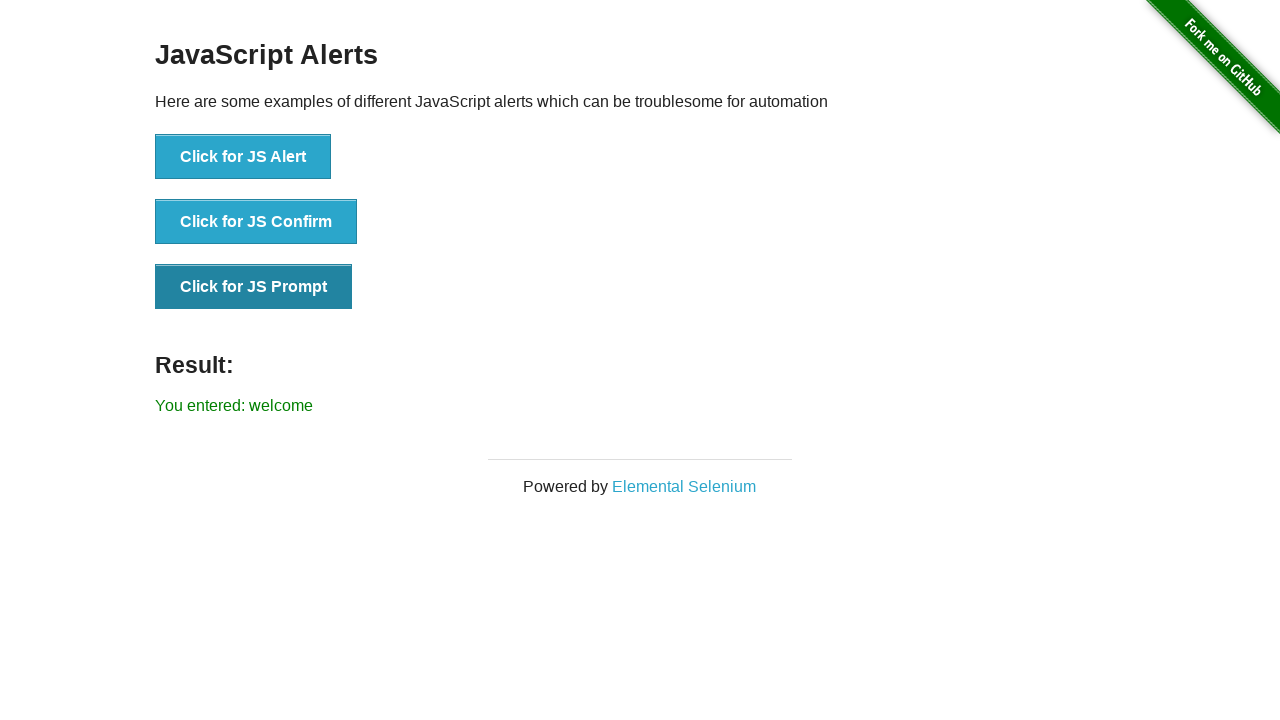

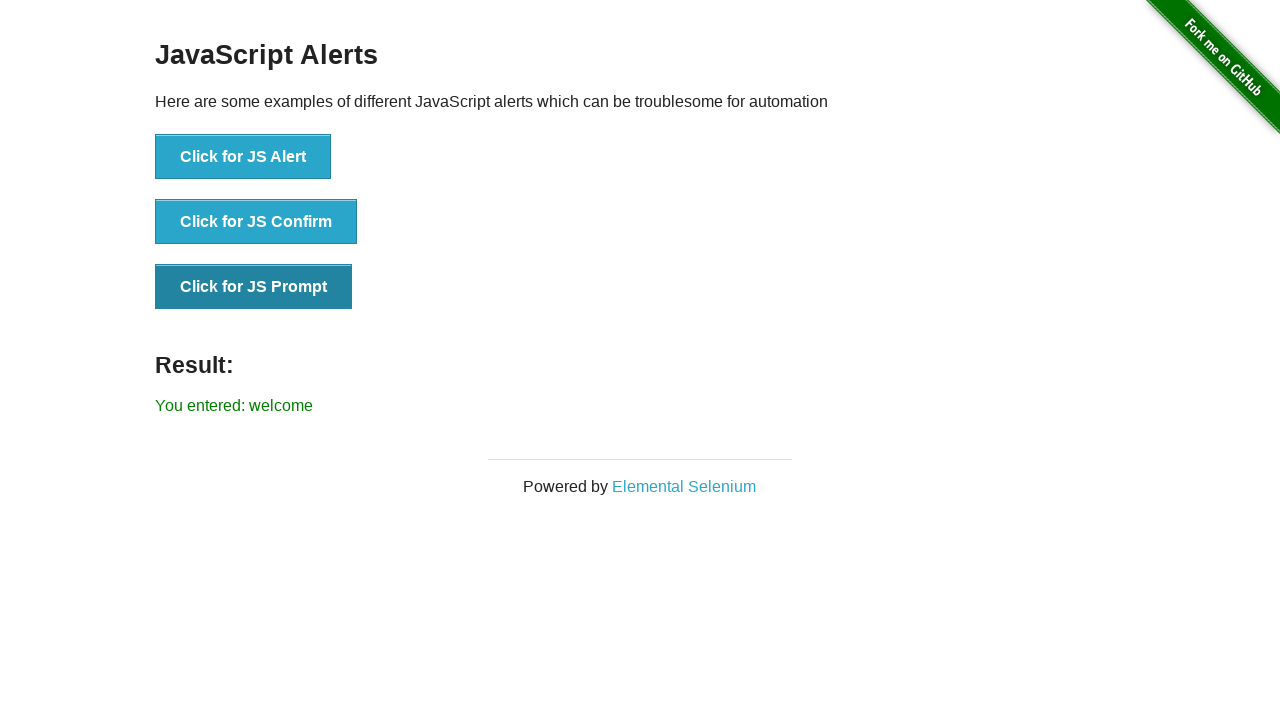